Tests checkbox interactions by clicking three different checkboxes

Starting URL: https://formy-project.herokuapp.com/checkbox

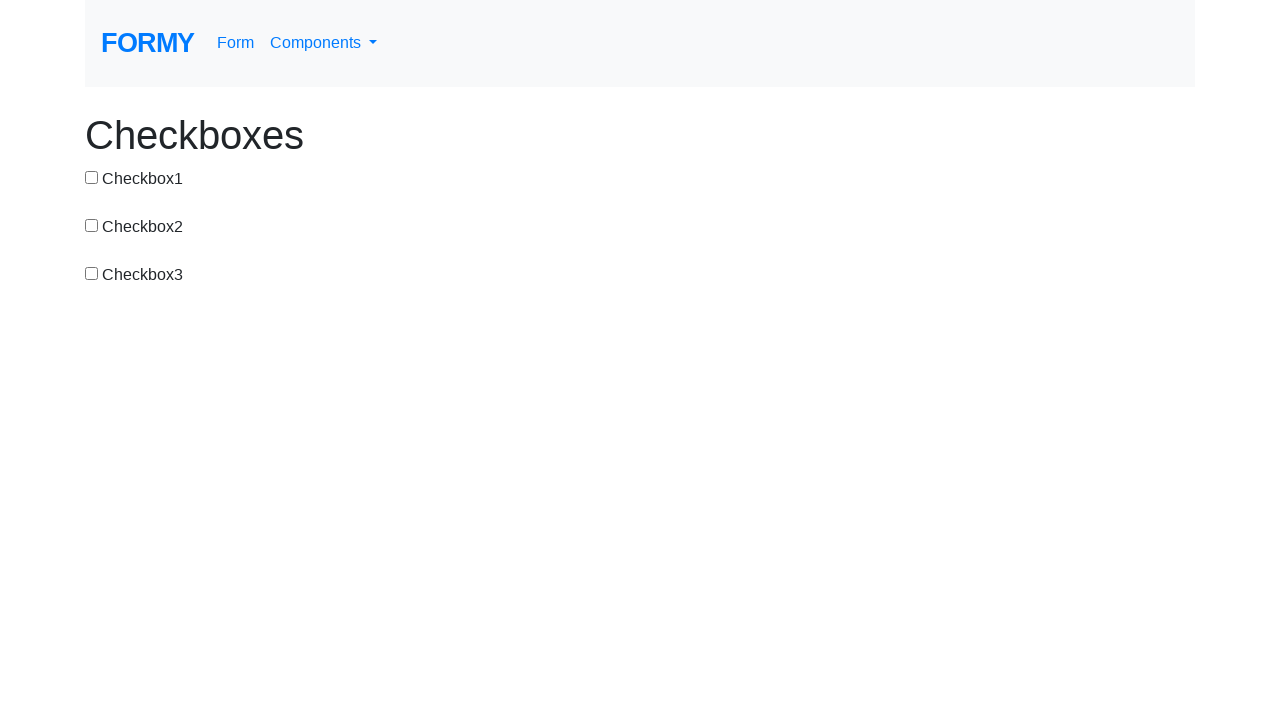

Clicked checkbox 1 at (92, 177) on #checkbox-1
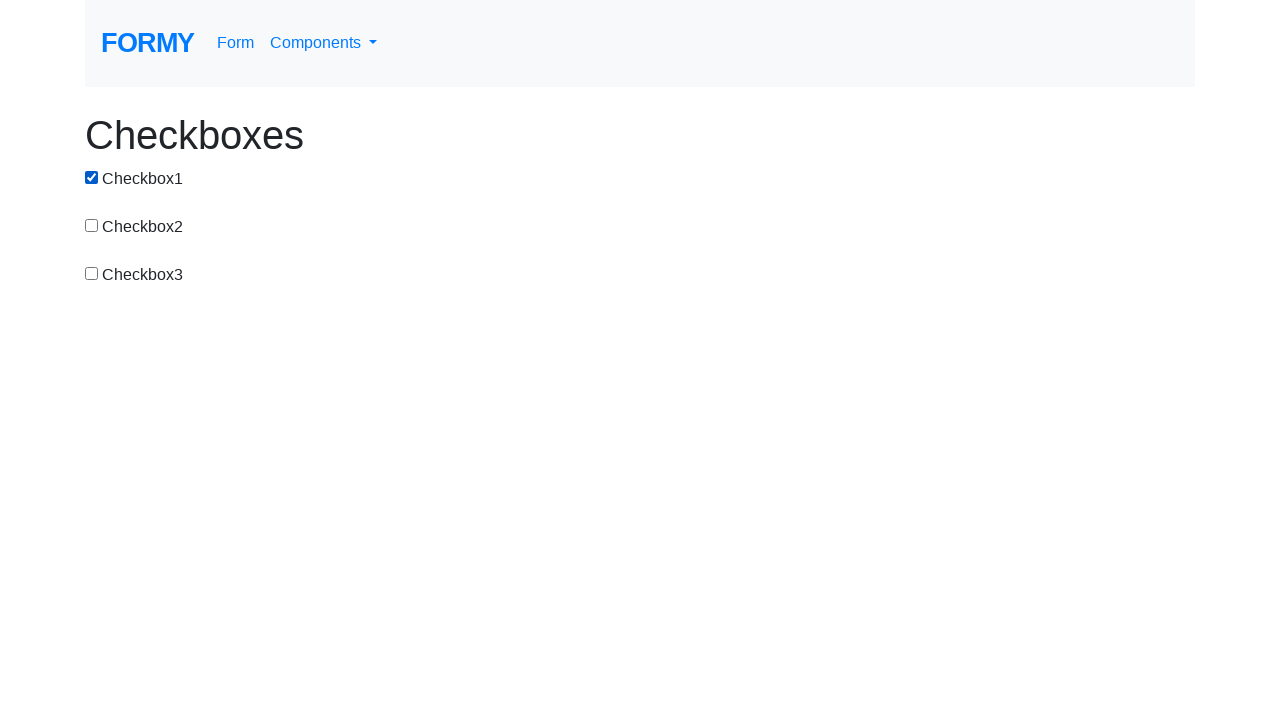

Clicked checkbox 2 at (92, 225) on #checkbox-2
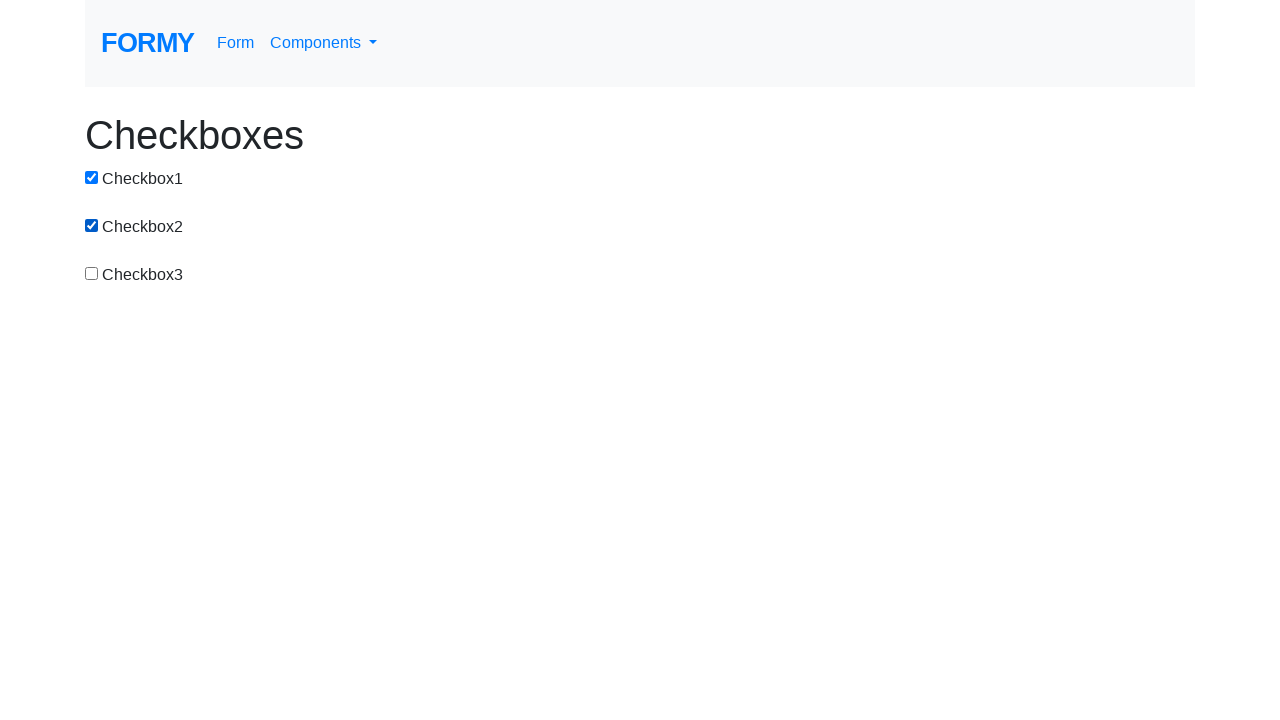

Clicked checkbox 3 at (92, 273) on #checkbox-3
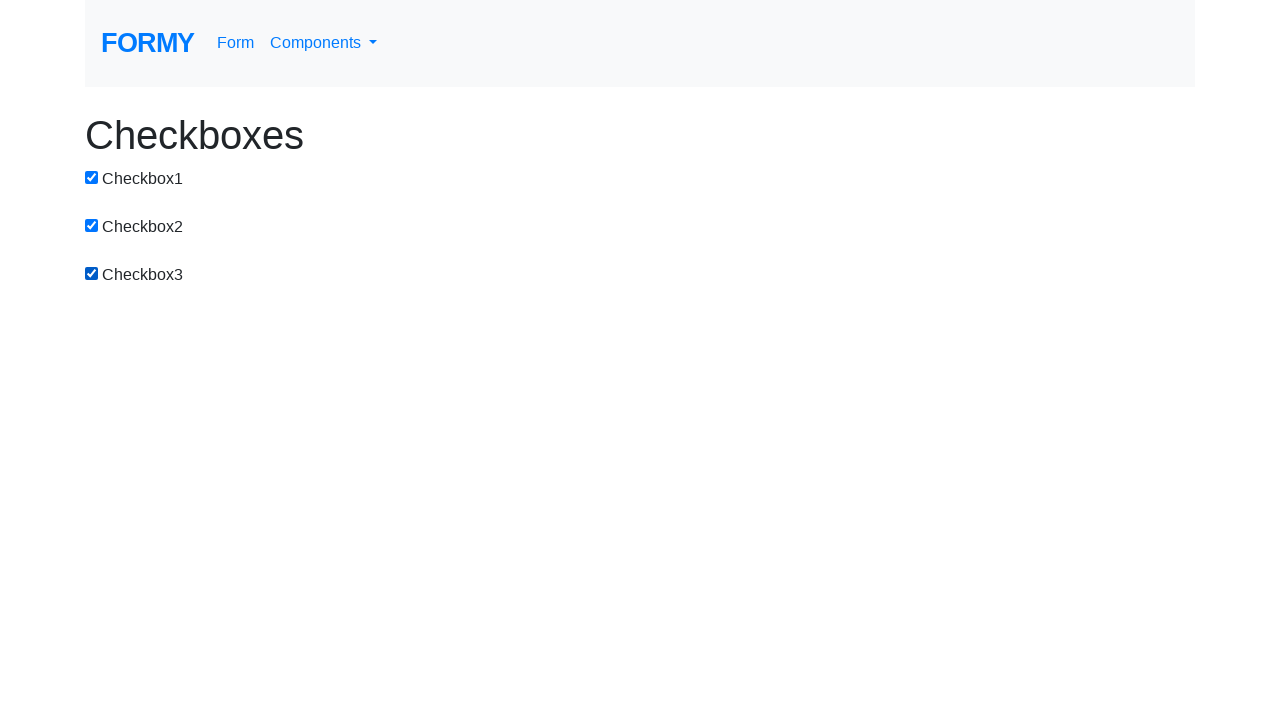

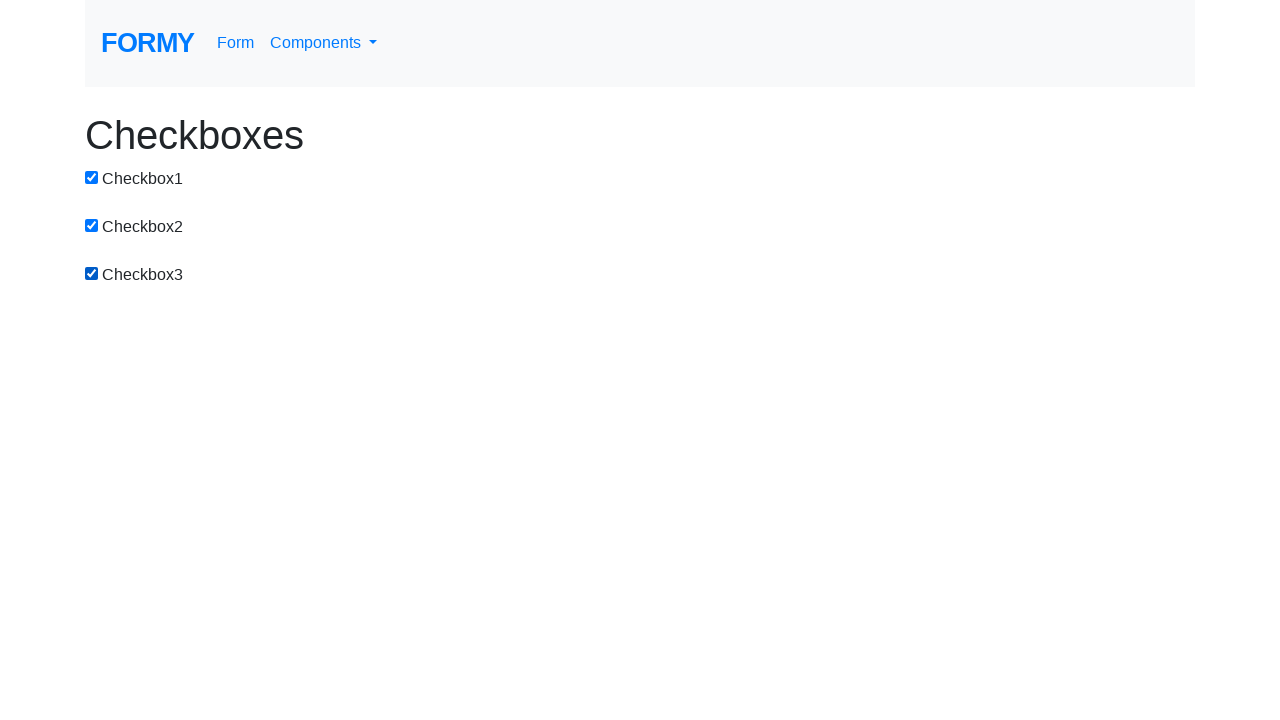